Tests window switching functionality by opening a new window, switching to it to verify content, then switching back to the parent window

Starting URL: https://the-internet.herokuapp.com

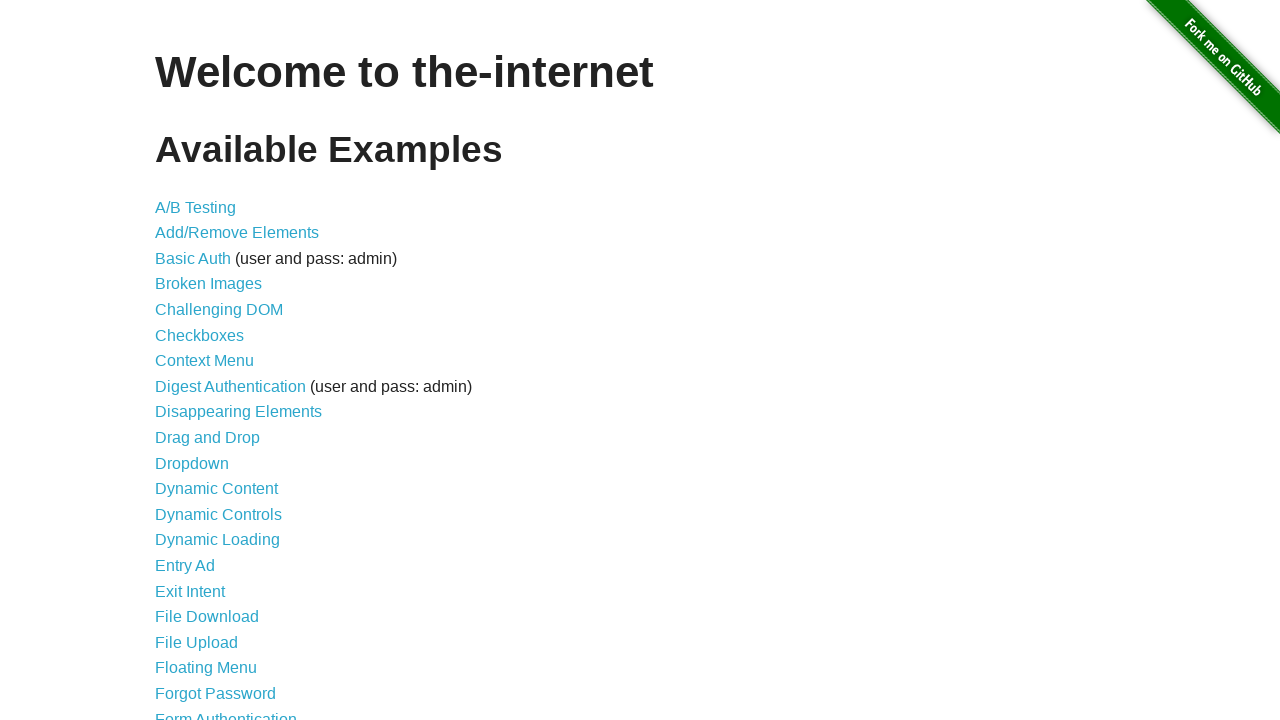

Clicked on Multiple Windows link at (218, 369) on xpath=//a[text()='Multiple Windows']
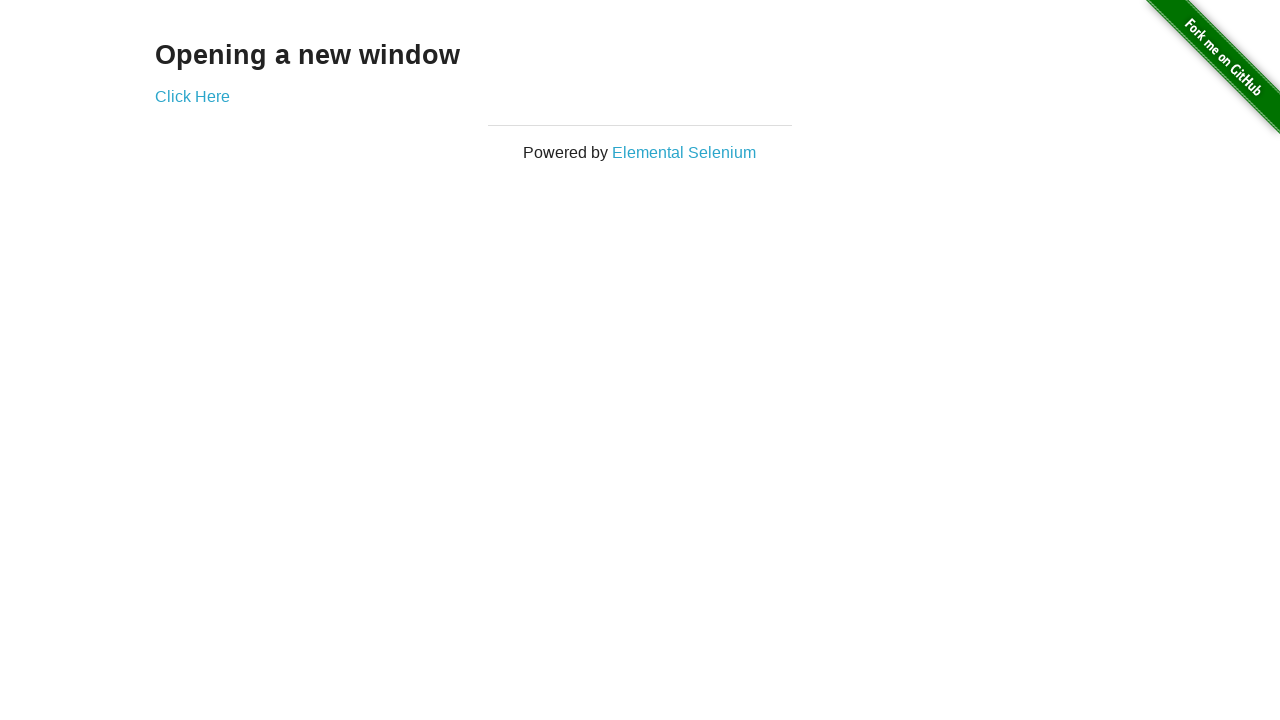

Clicked on Click Here link to open new window at (192, 96) on xpath=//a[text()='Click Here']
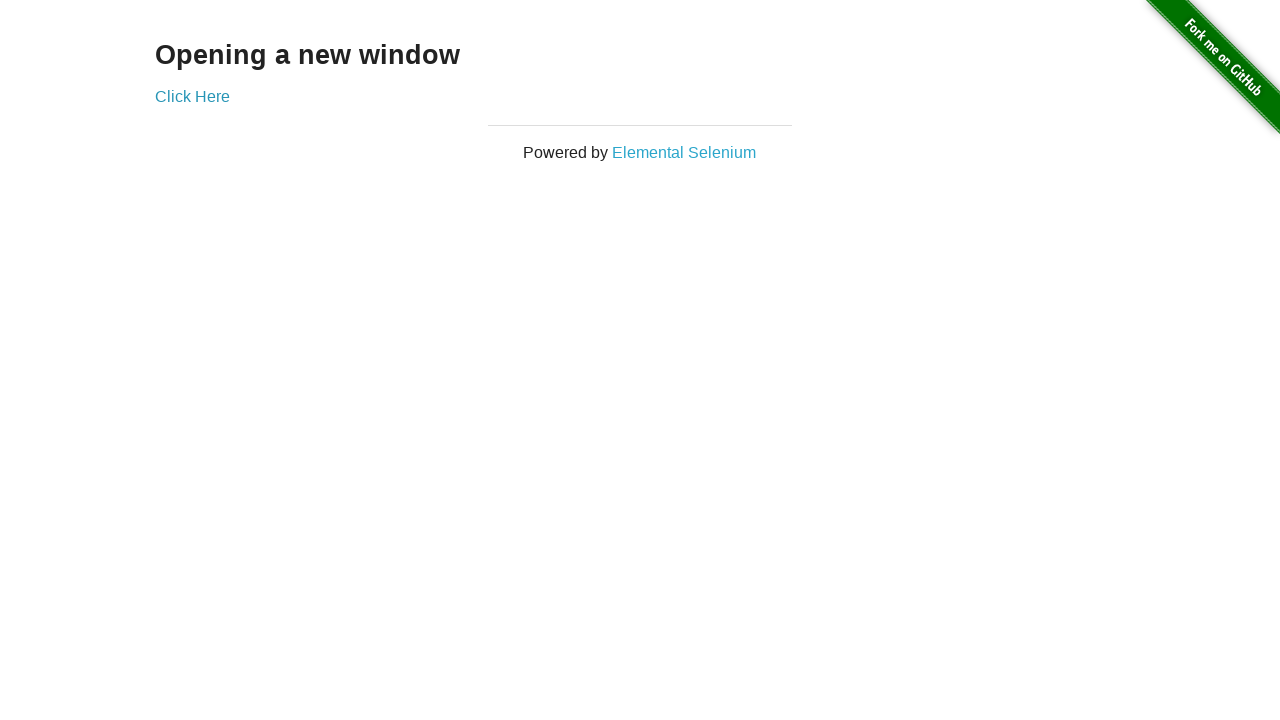

New window popup opened and captured
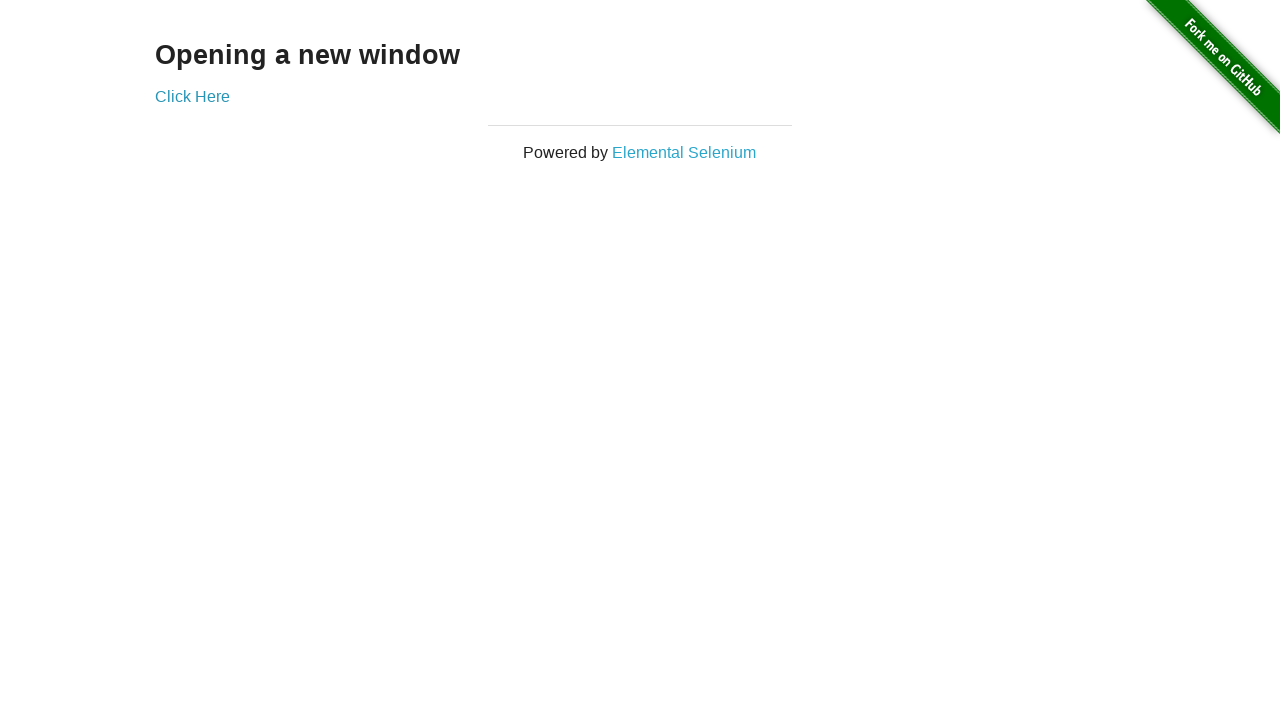

Waited for example div to load in new window
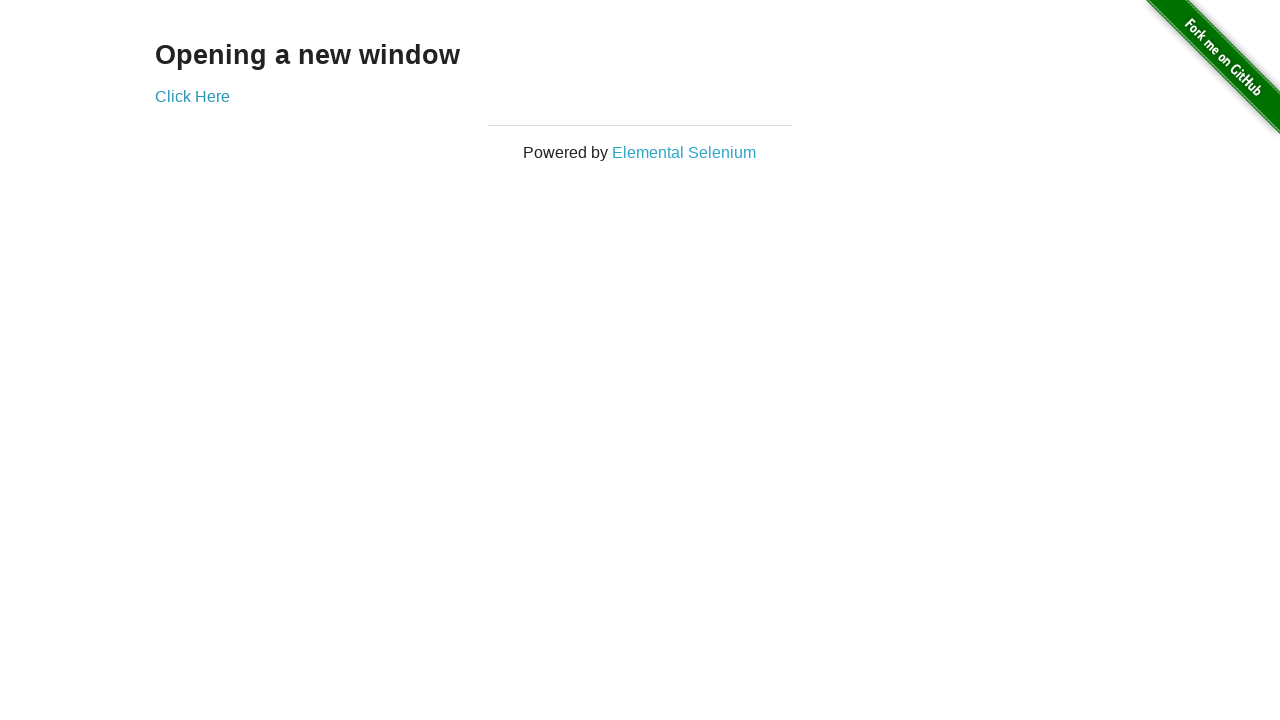

Retrieved text from new window: 
  New Window

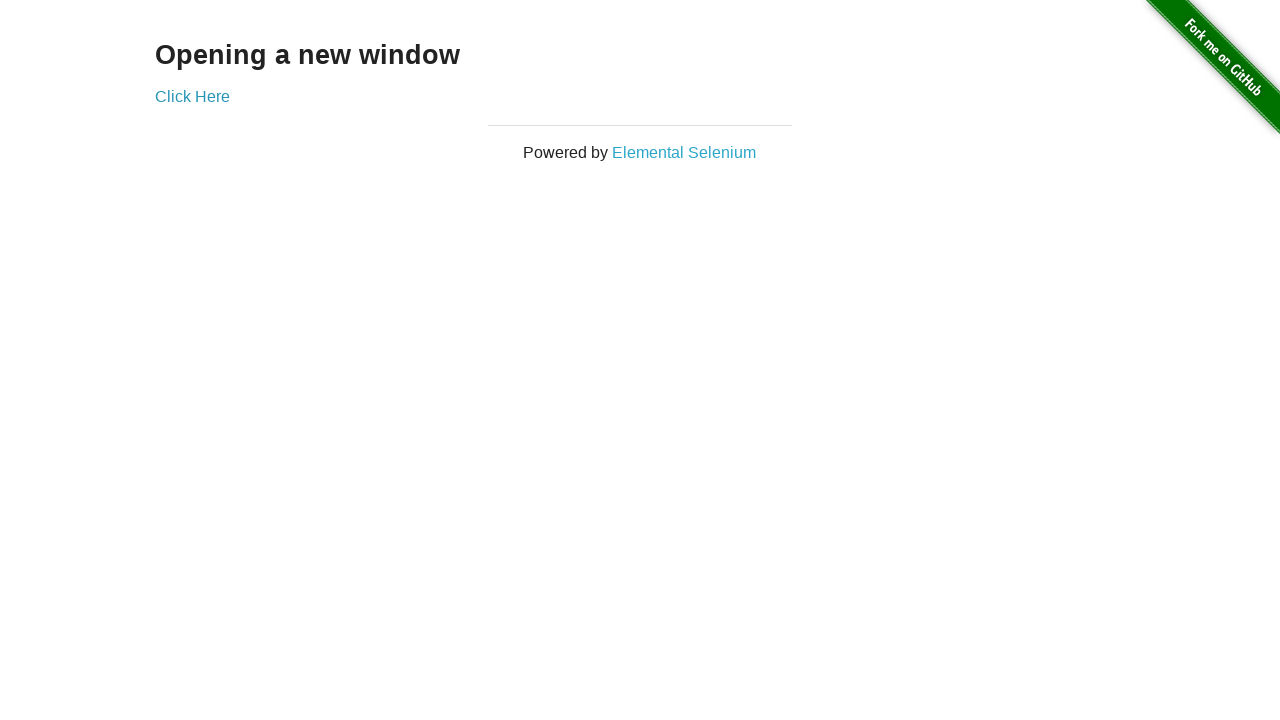

Retrieved text from parent window: Opening a new window
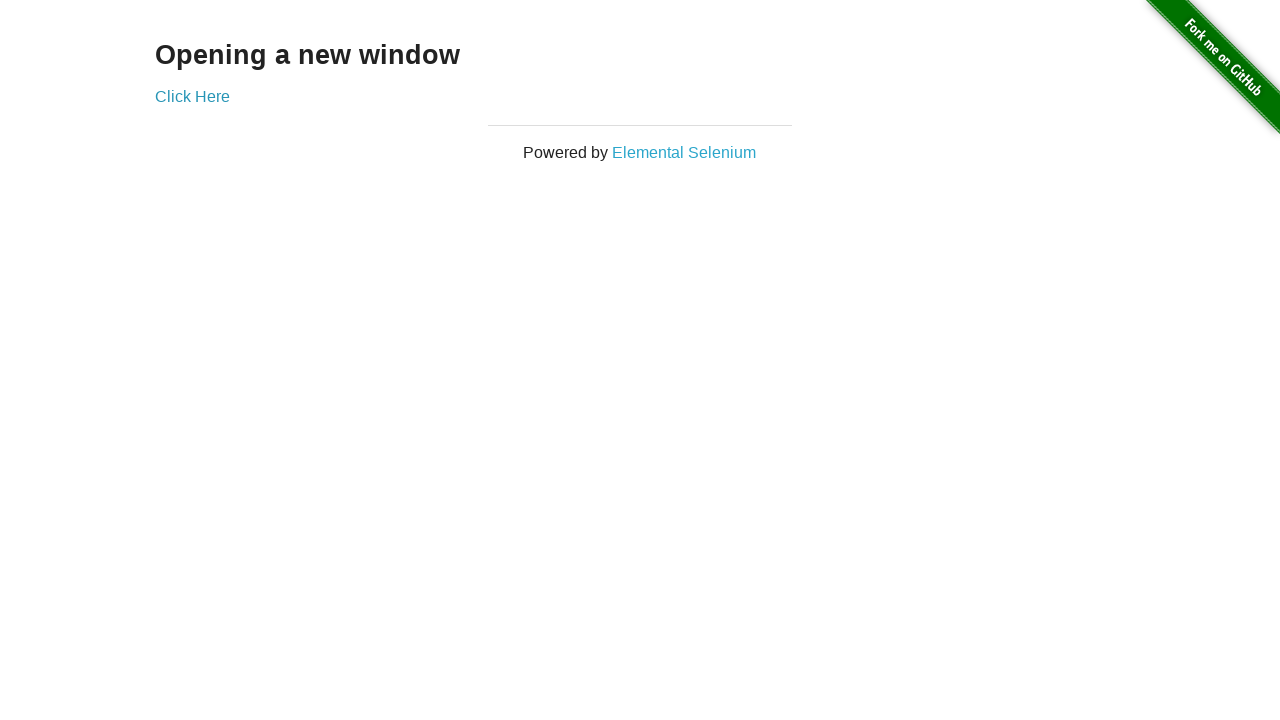

Closed the new window and switched back to parent window
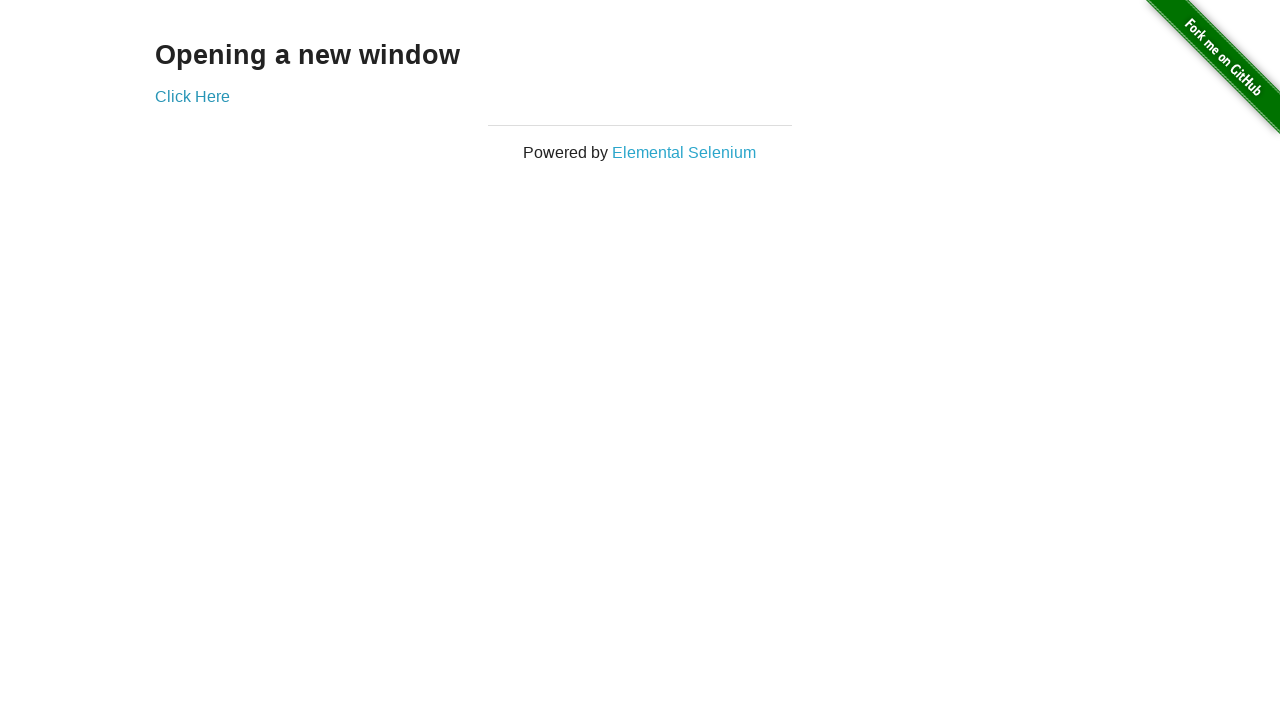

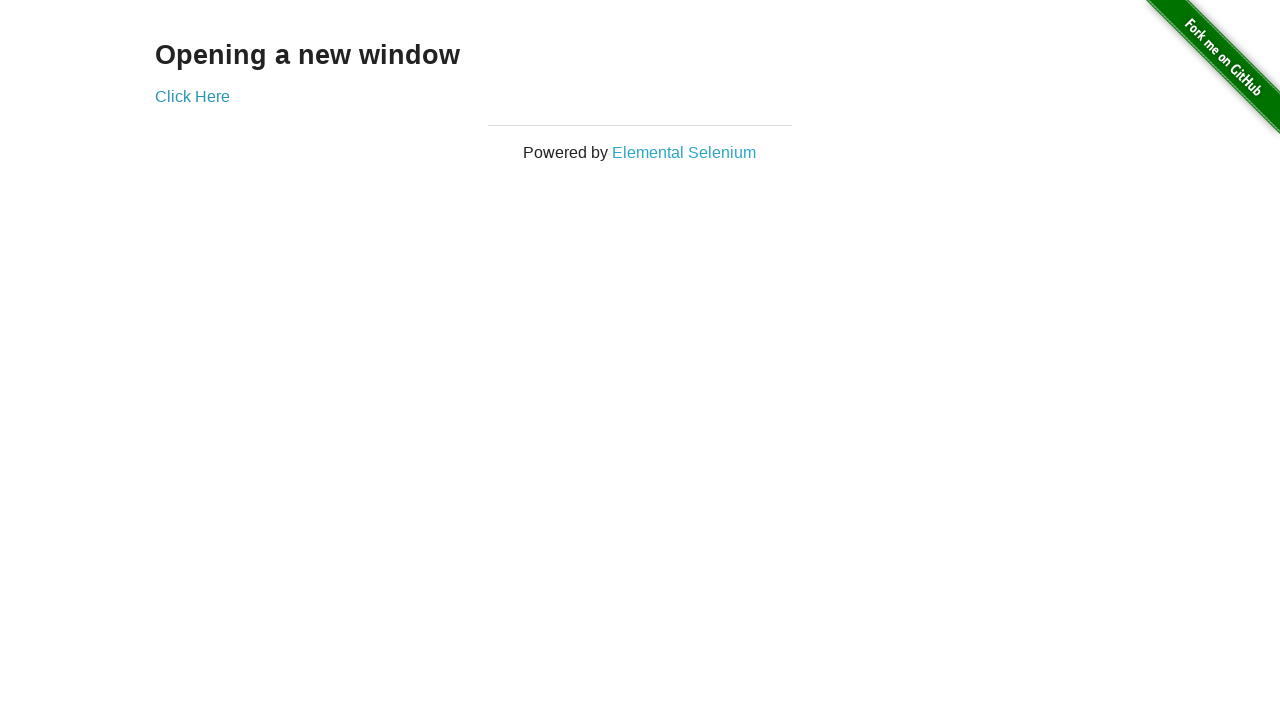